Tests navigation on the Selenium documentation website by clicking on a header navigation link and verifying the page content changes

Starting URL: https://www.selenium.dev/documentation/webdriver/

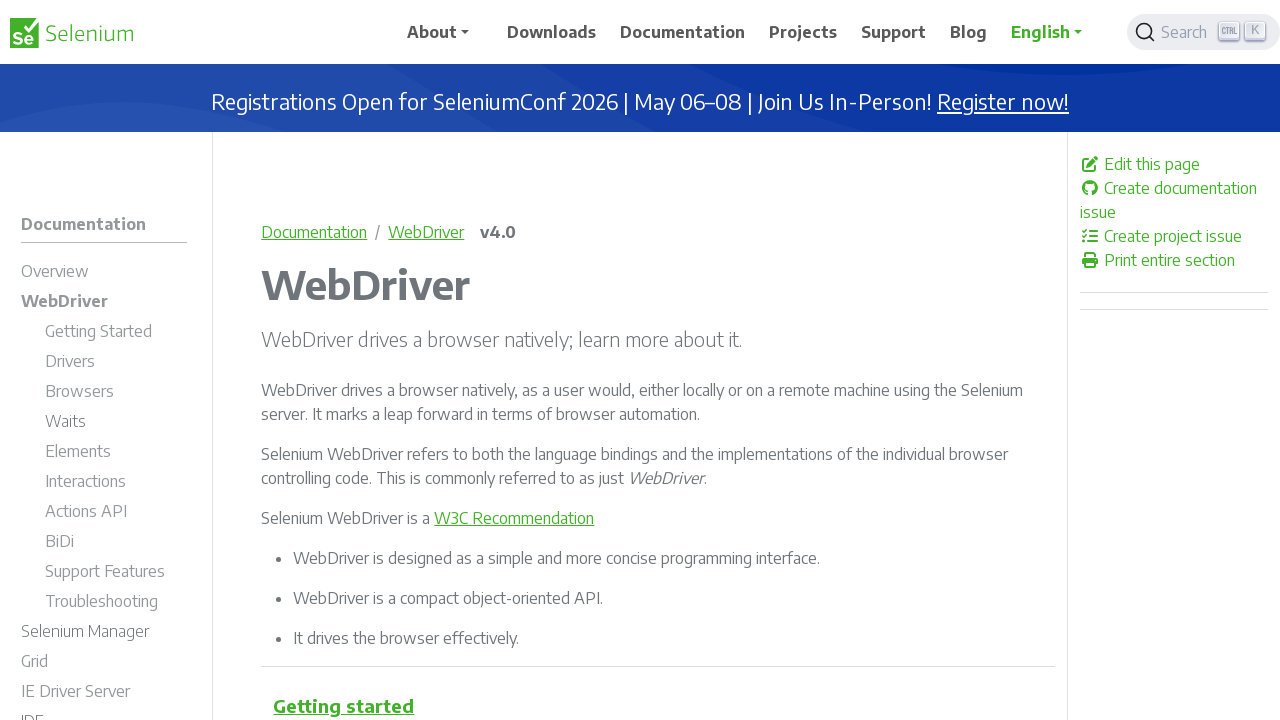

Waited for main content title to be visible on Selenium documentation homepage
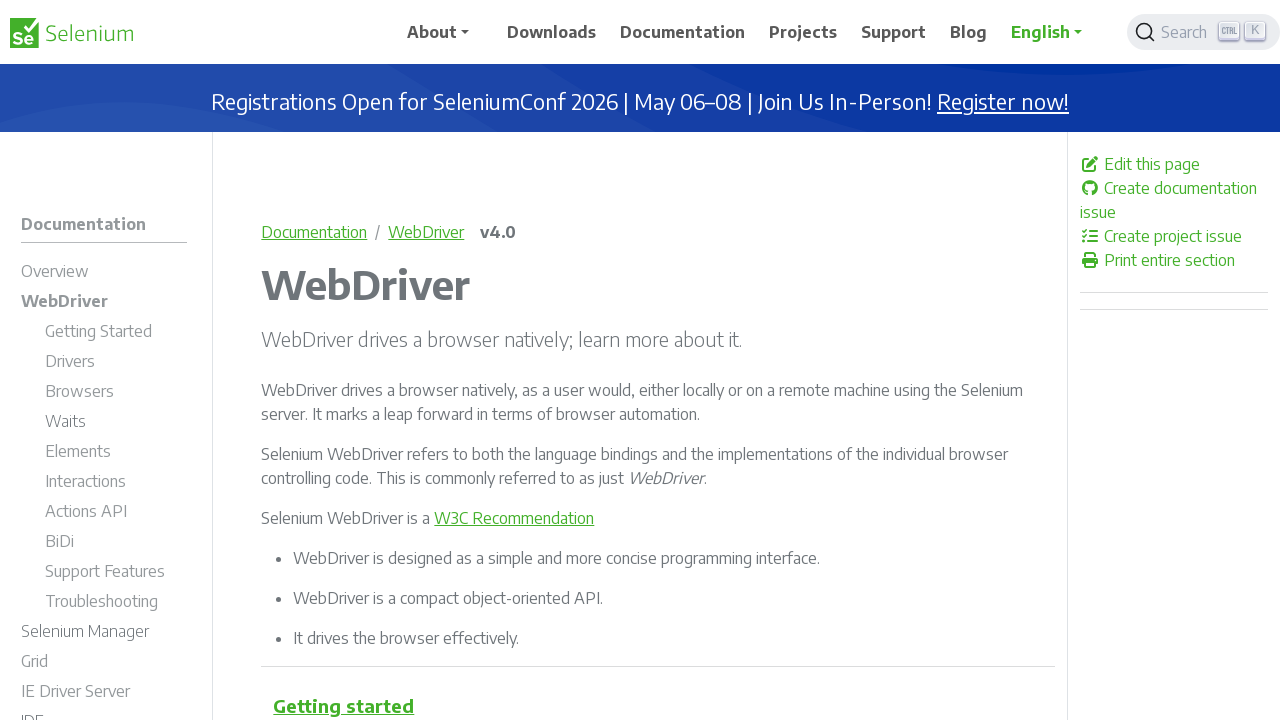

Located all header navigation links
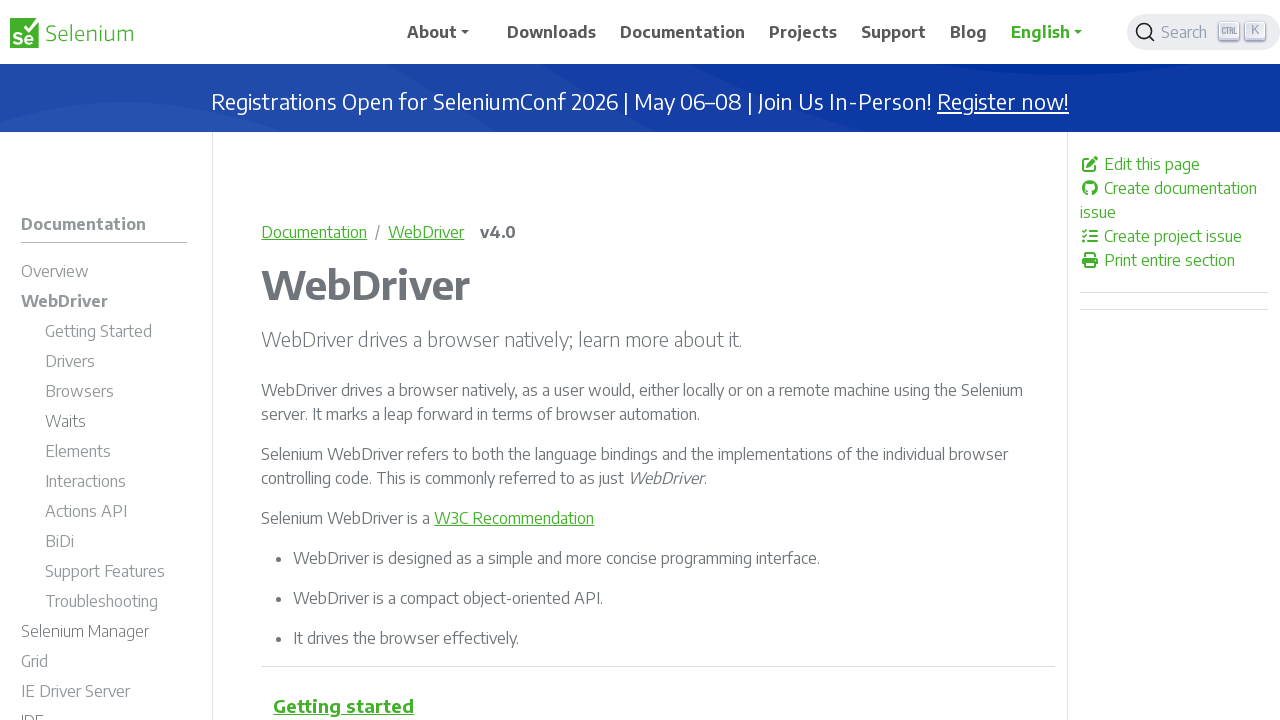

Clicked the third header navigation link at (683, 32) on .navbar-collapse .nav-link >> nth=2
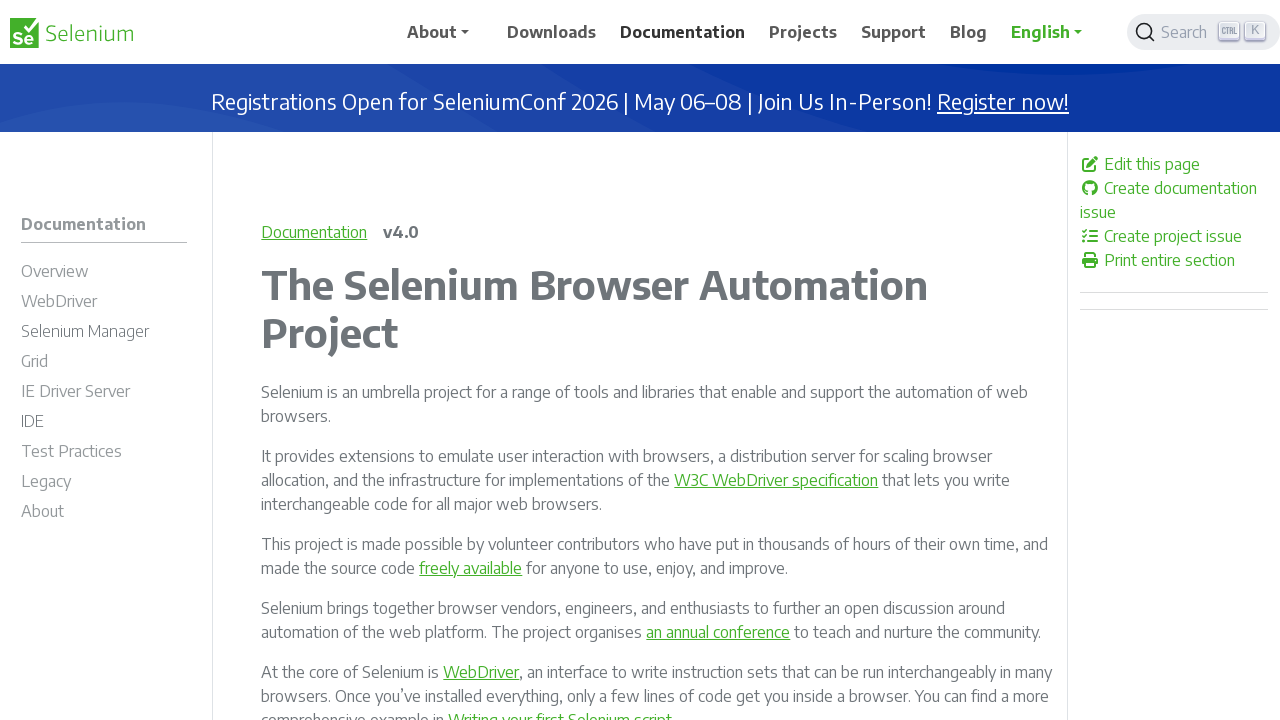

Waited for new page content to load after navigation
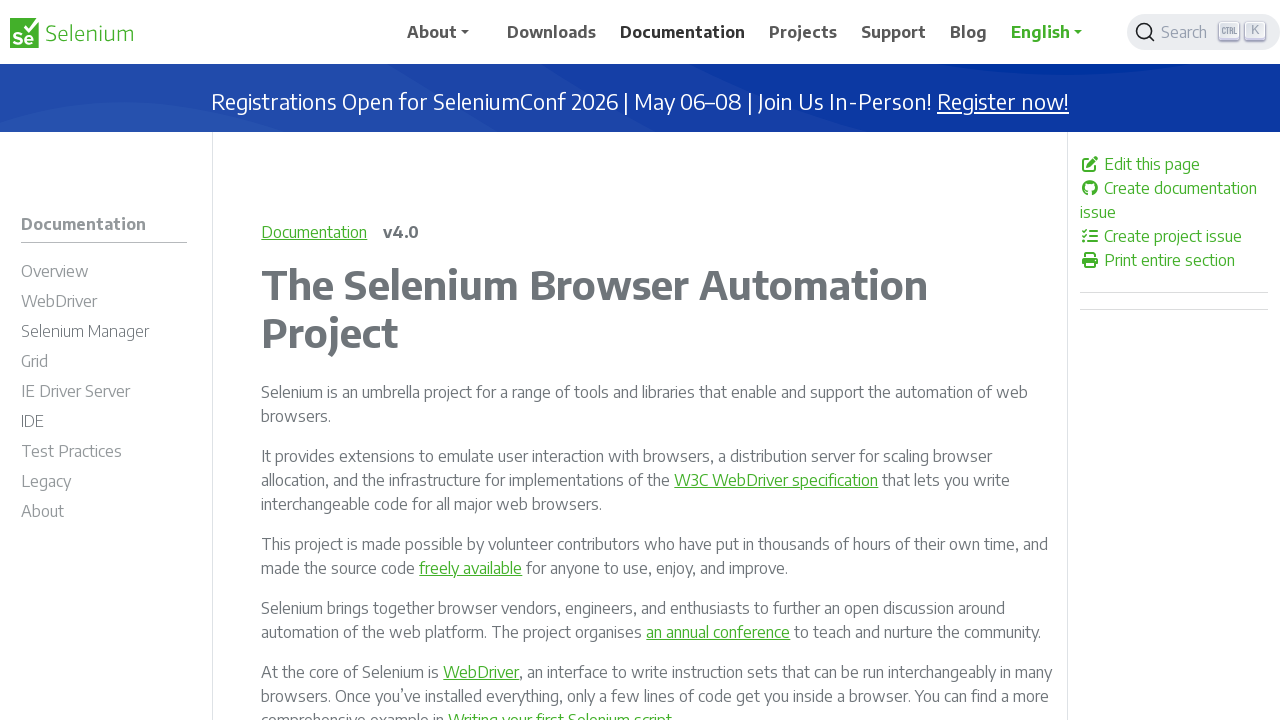

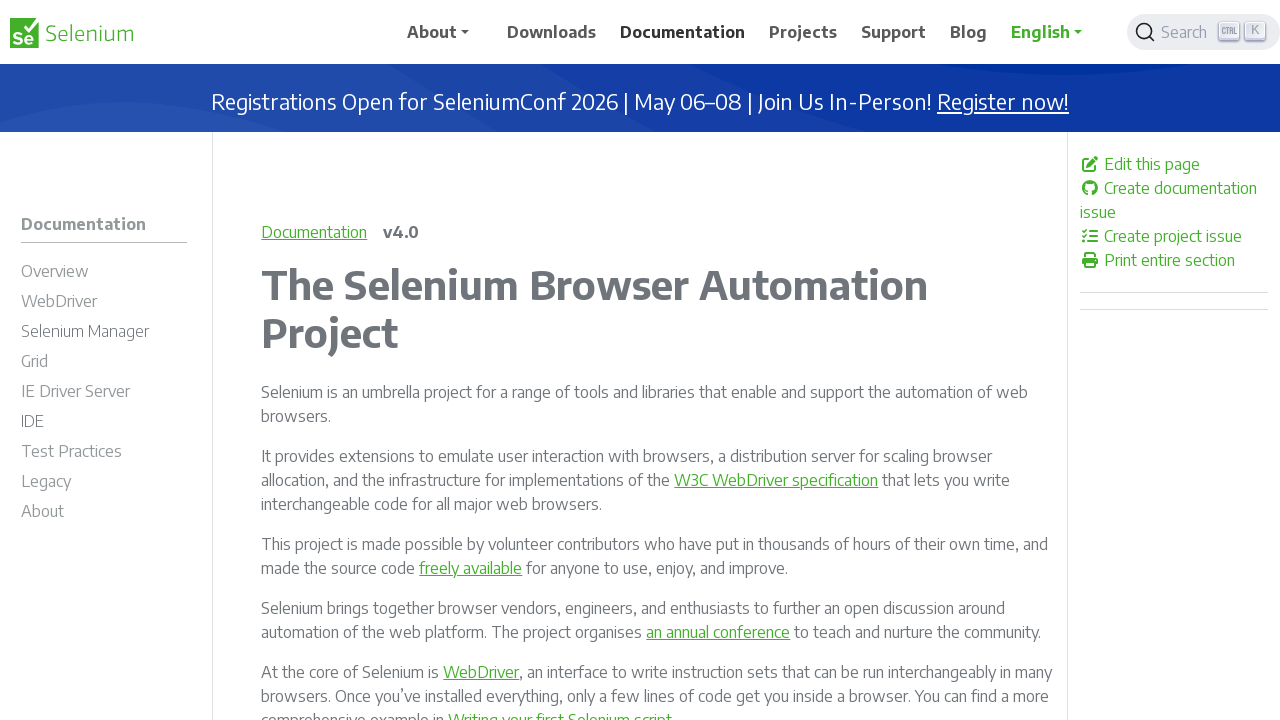